Tests that entered text is trimmed when editing a todo item

Starting URL: https://demo.playwright.dev/todomvc

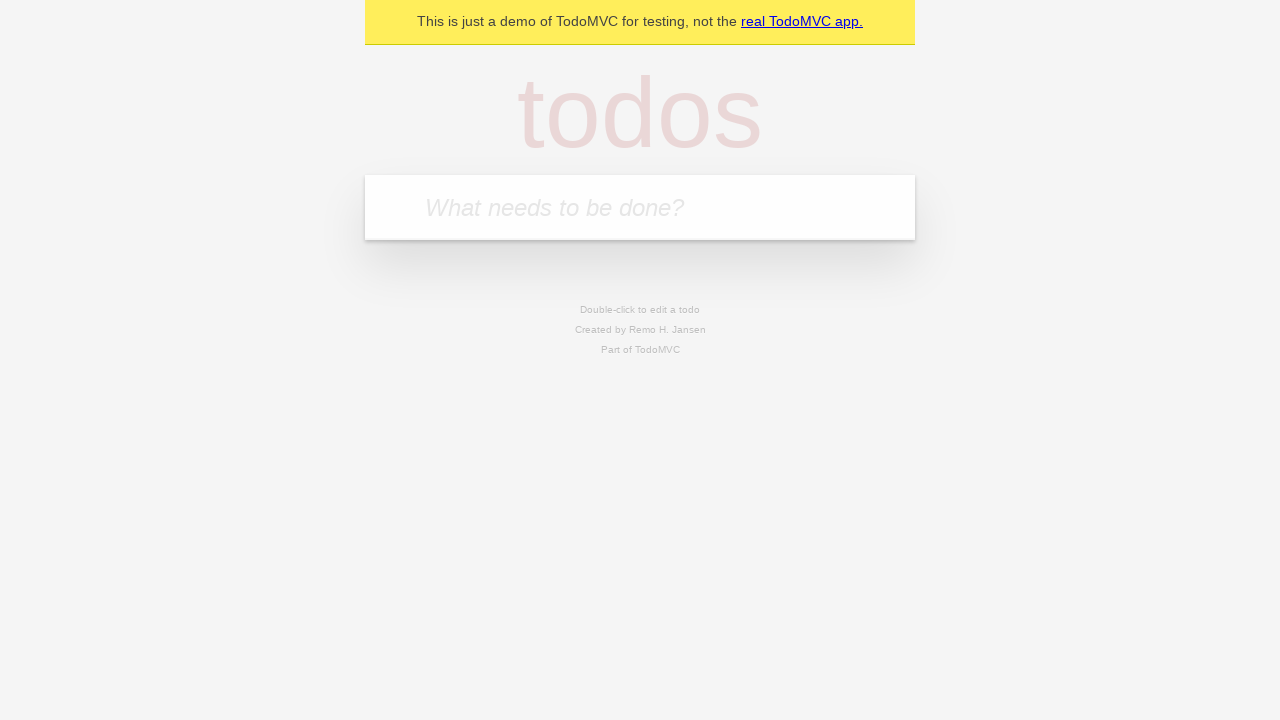

Filled new todo input with 'buy some cheese' on internal:attr=[placeholder="What needs to be done?"i]
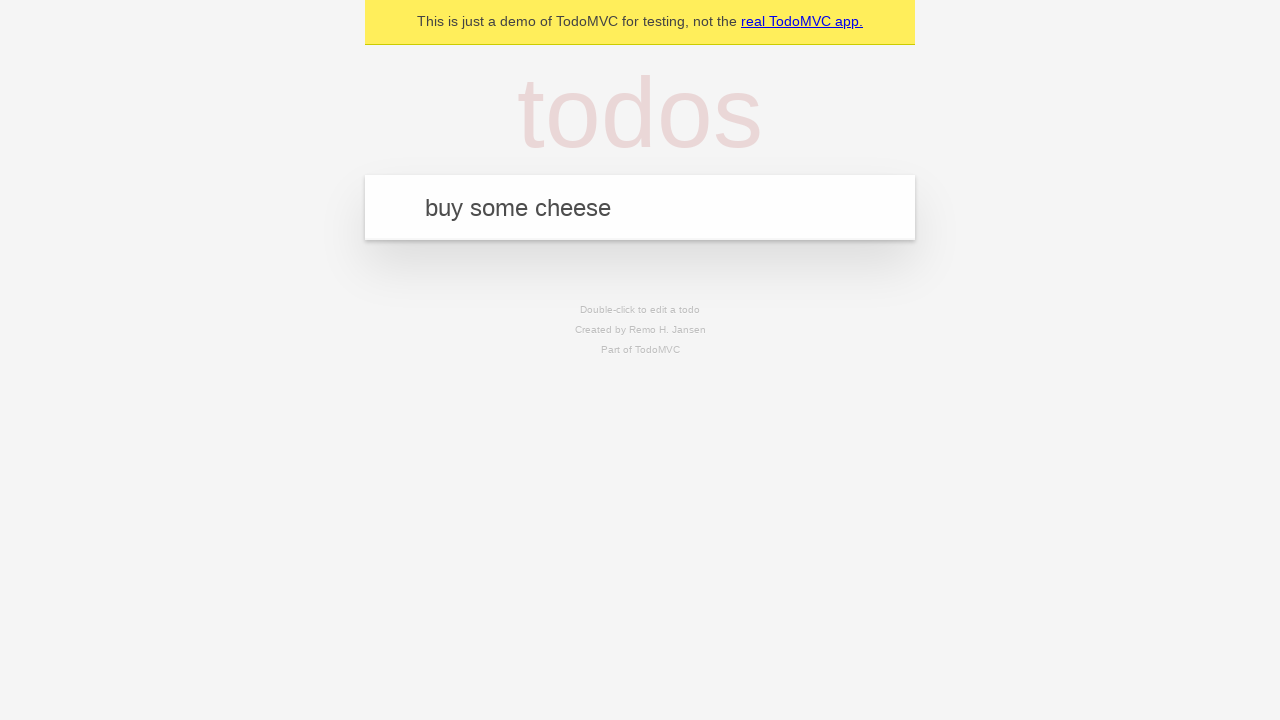

Pressed Enter to create todo item 'buy some cheese' on internal:attr=[placeholder="What needs to be done?"i]
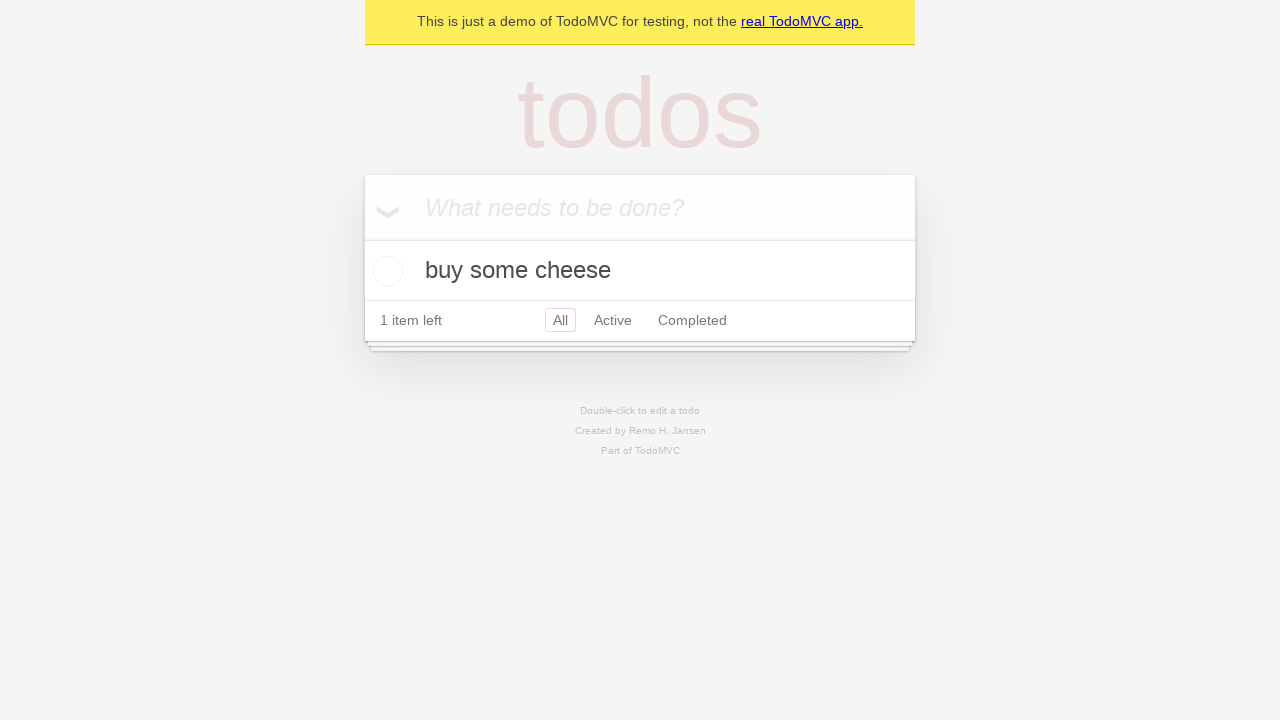

Filled new todo input with 'feed the cat' on internal:attr=[placeholder="What needs to be done?"i]
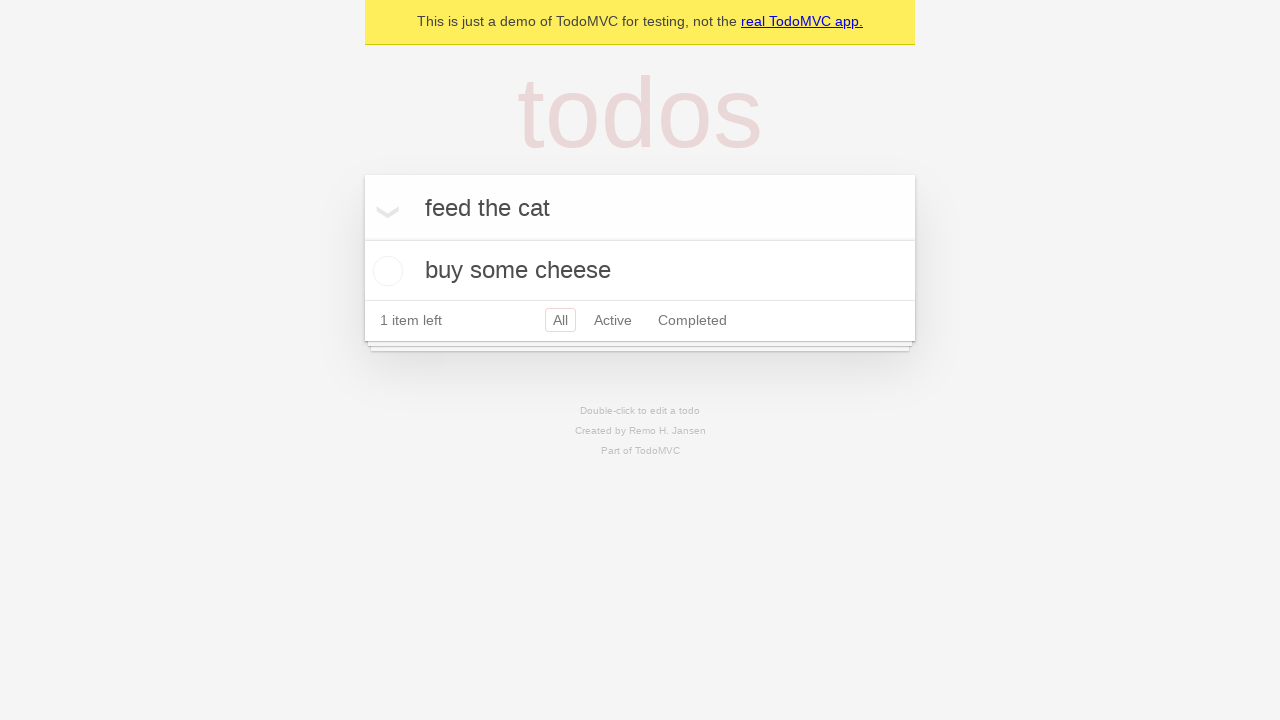

Pressed Enter to create todo item 'feed the cat' on internal:attr=[placeholder="What needs to be done?"i]
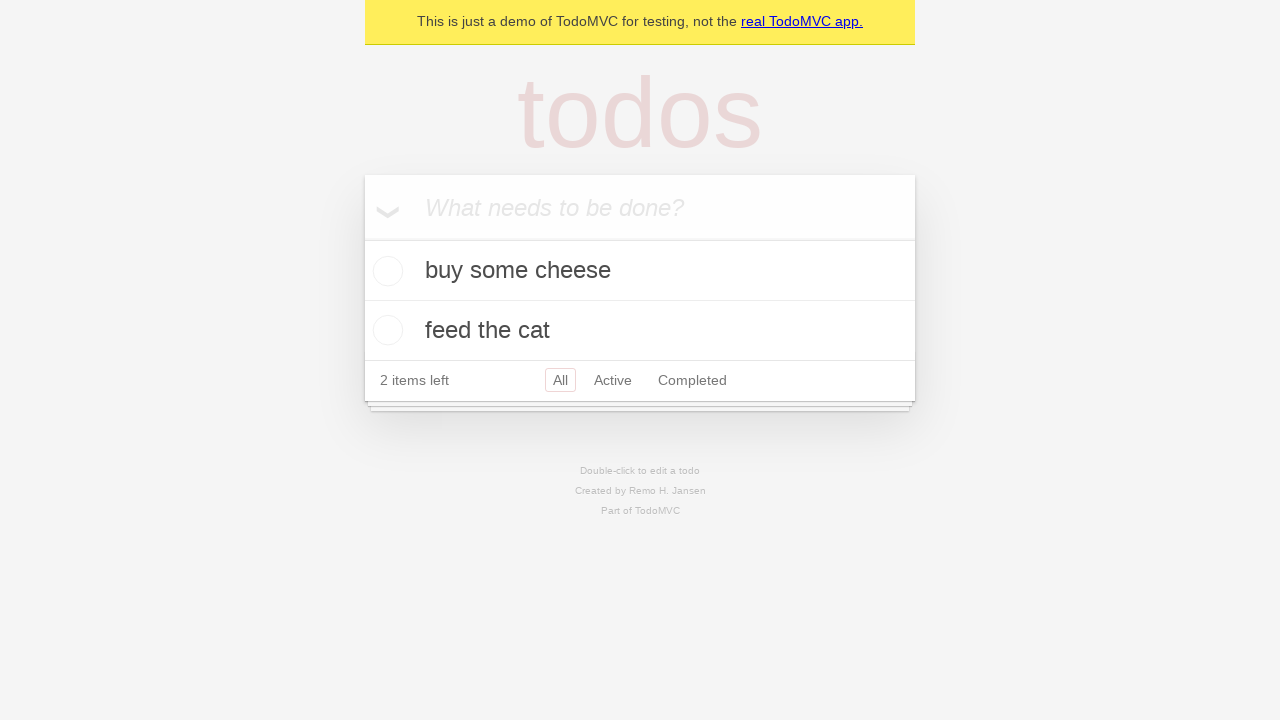

Filled new todo input with 'book a doctors appointment' on internal:attr=[placeholder="What needs to be done?"i]
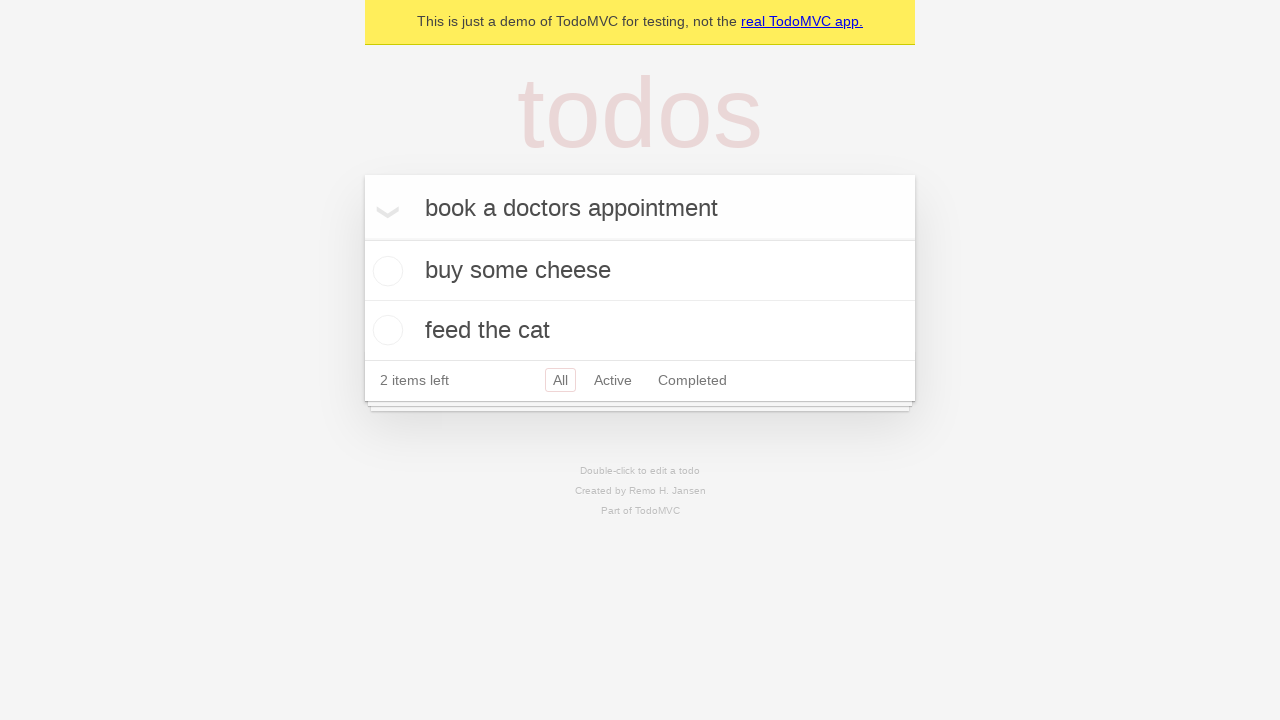

Pressed Enter to create todo item 'book a doctors appointment' on internal:attr=[placeholder="What needs to be done?"i]
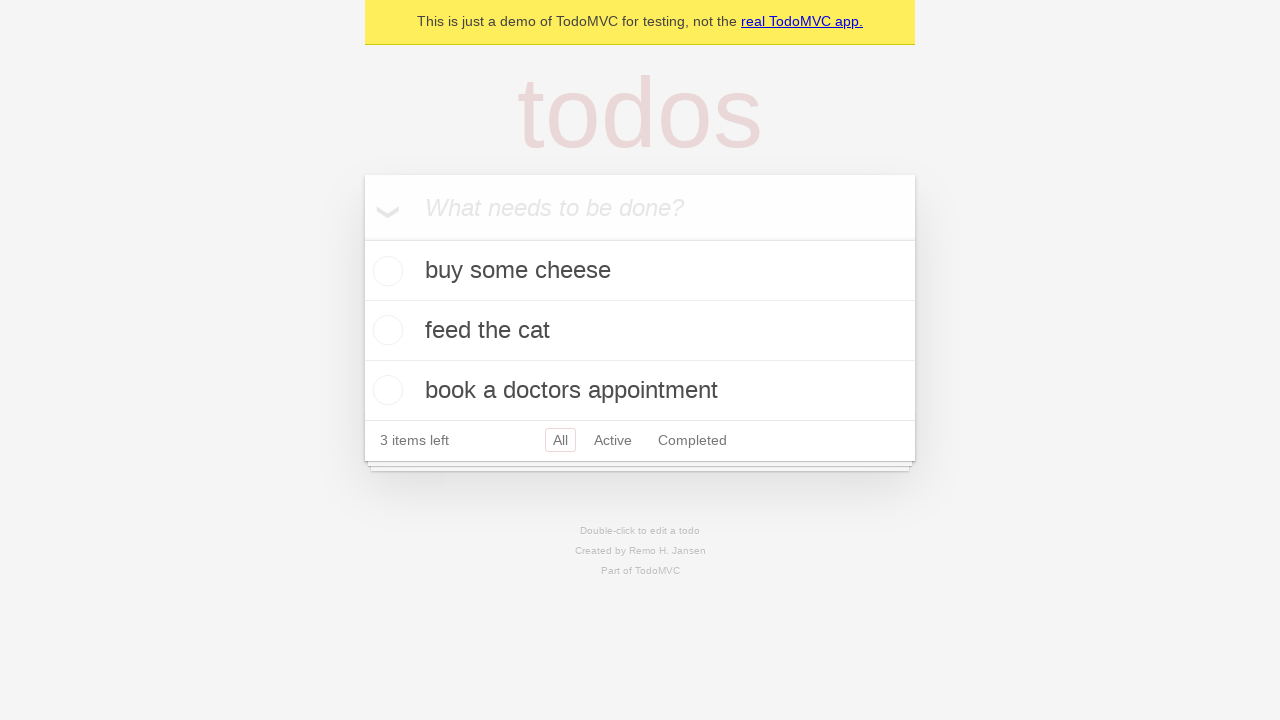

Double-clicked on second todo item to enter edit mode at (640, 331) on internal:testid=[data-testid="todo-item"s] >> nth=1
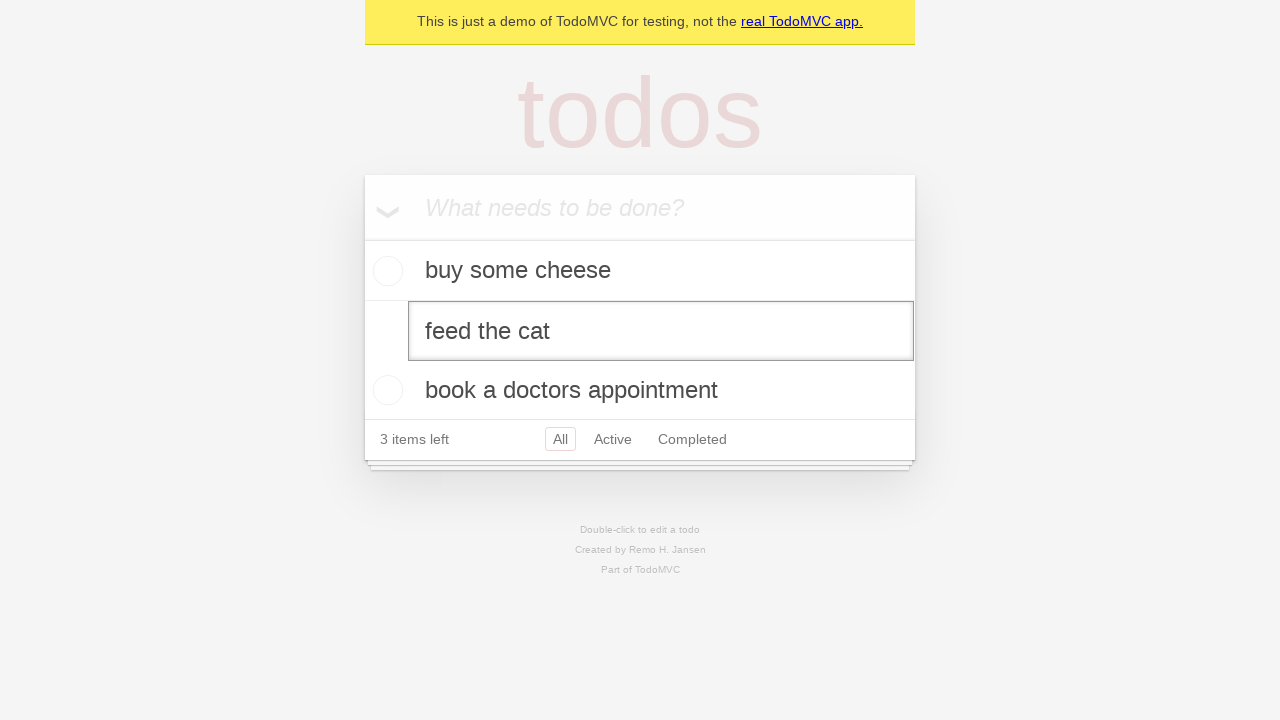

Filled edit field with text containing leading and trailing whitespace on internal:testid=[data-testid="todo-item"s] >> nth=1 >> internal:role=textbox[nam
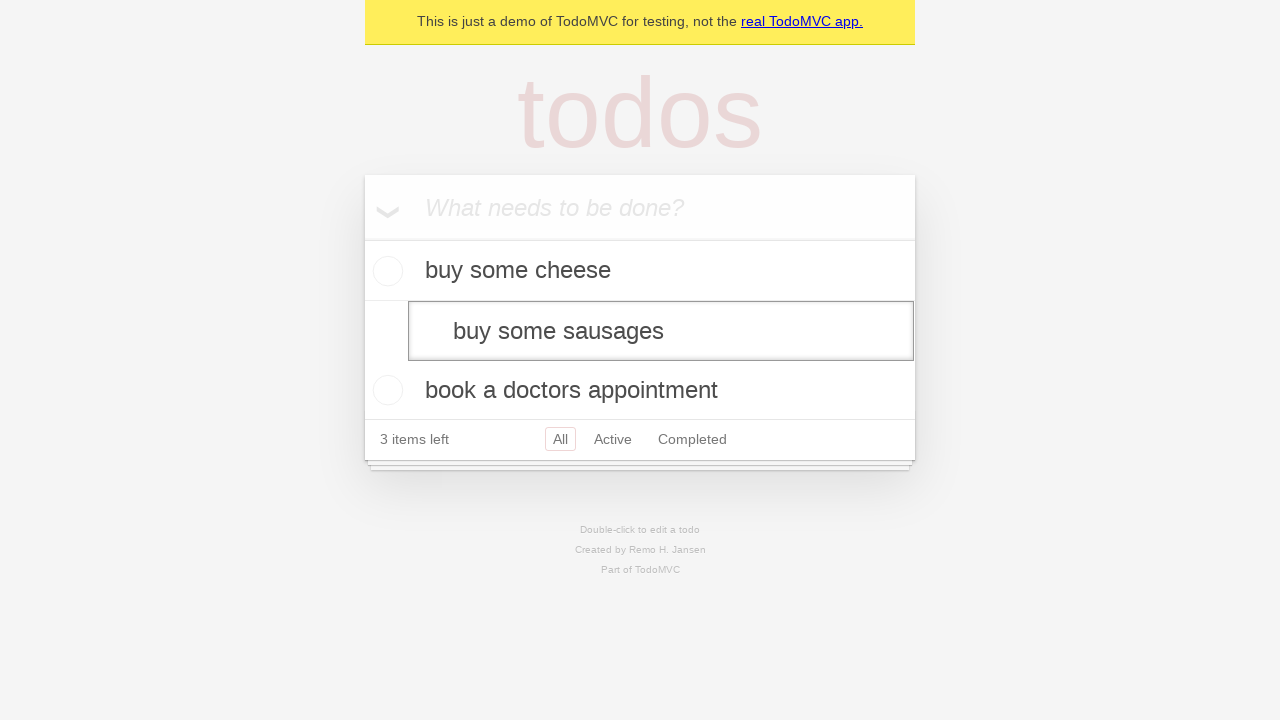

Pressed Enter to confirm edit - text should be trimmed on internal:testid=[data-testid="todo-item"s] >> nth=1 >> internal:role=textbox[nam
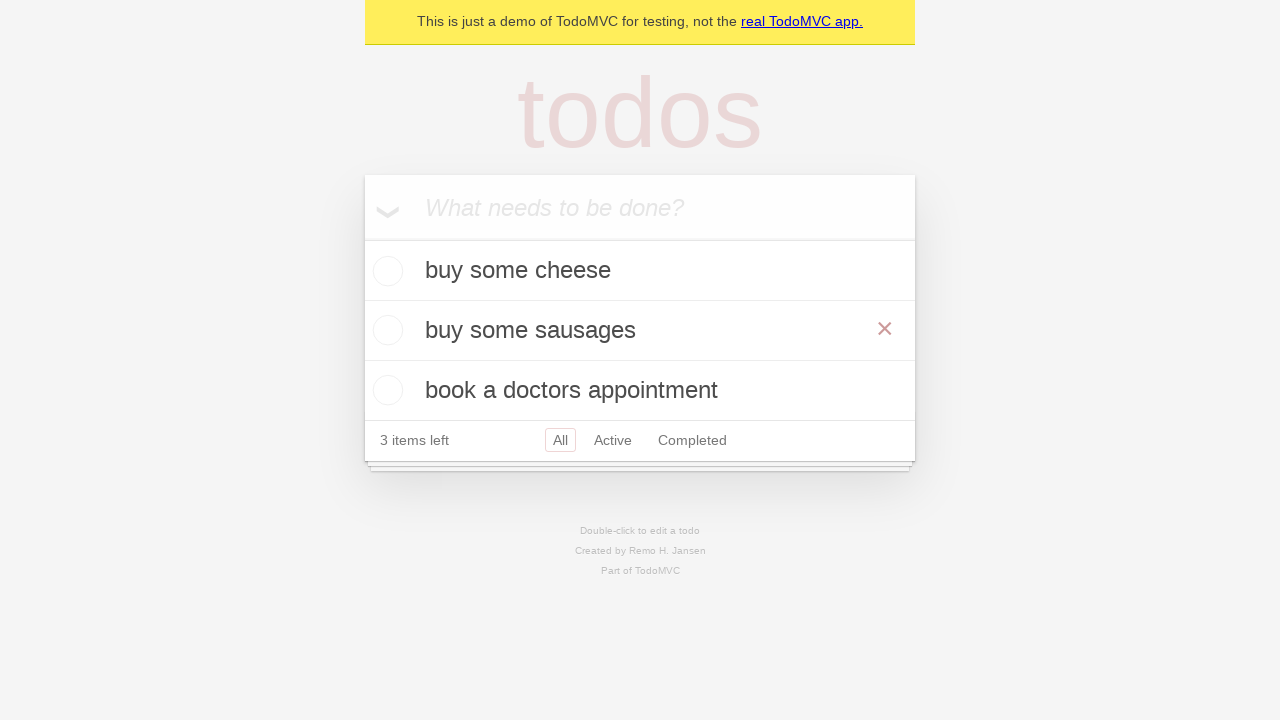

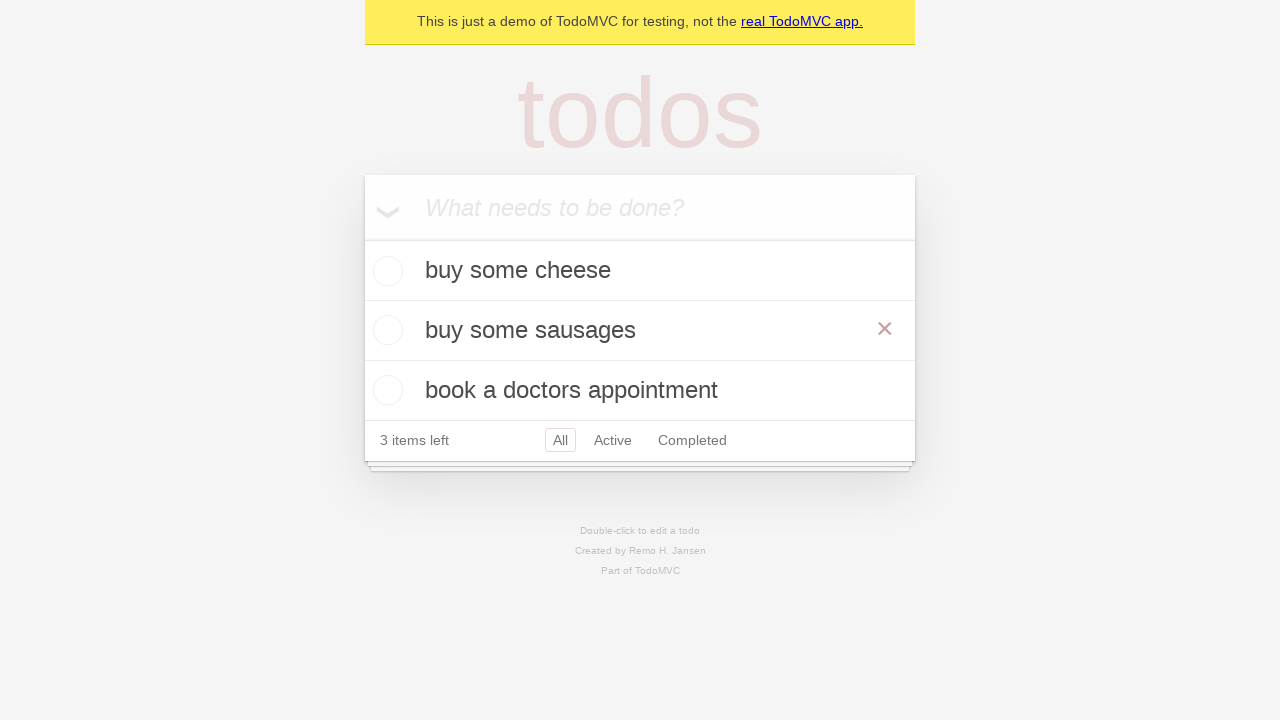